Tests the accordion FAQ section on a scooter rental website by clicking on each accordion item and verifying the displayed text matches expected Russian language content about pricing, ordering, and delivery.

Starting URL: https://qa-scooter.praktikum-services.ru/

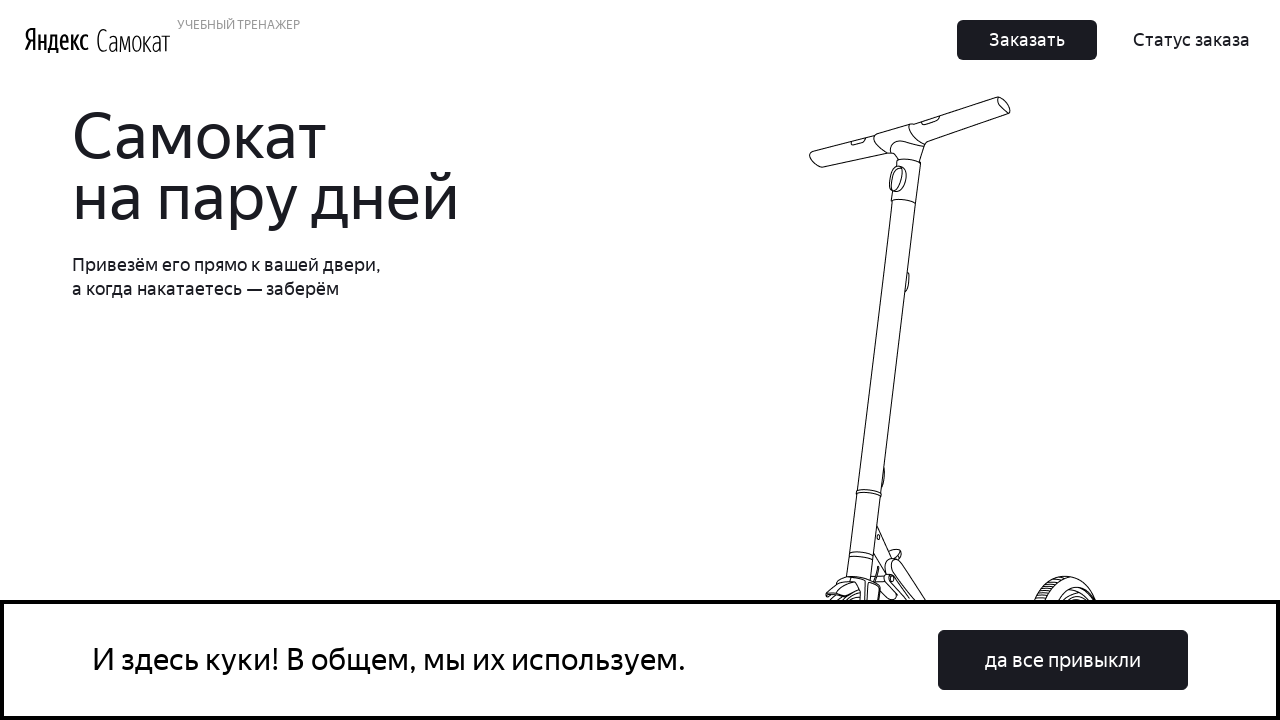

Scrolled to accordion FAQ section
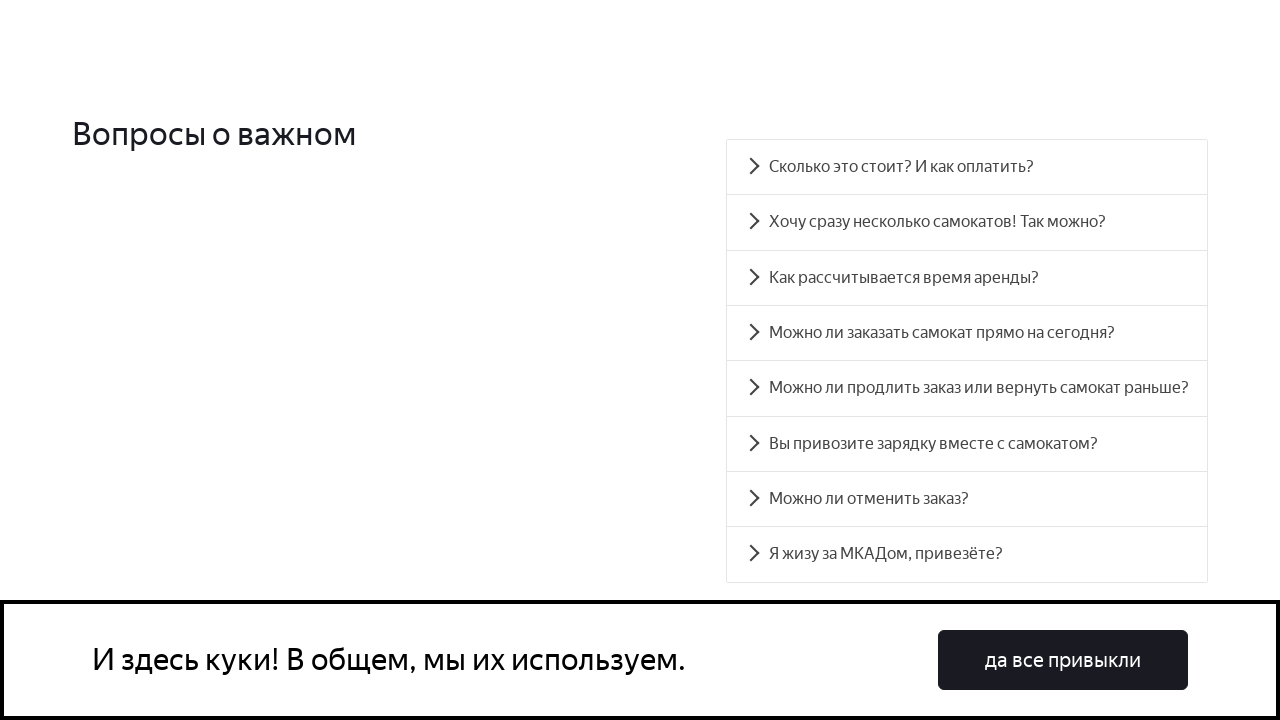

Clicked accordion panel 1 heading to expand at (967, 167) on .accordion__item:nth-child(1) .accordion__heading
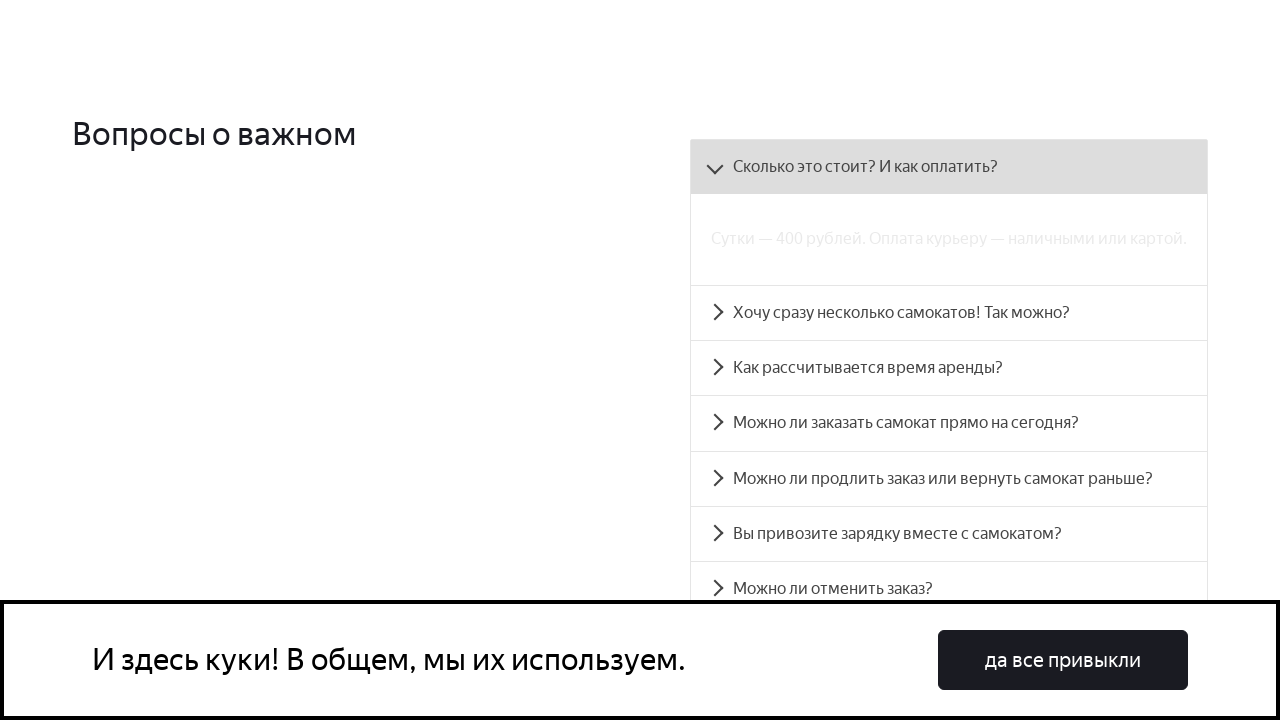

Accordion panel 1 content became visible
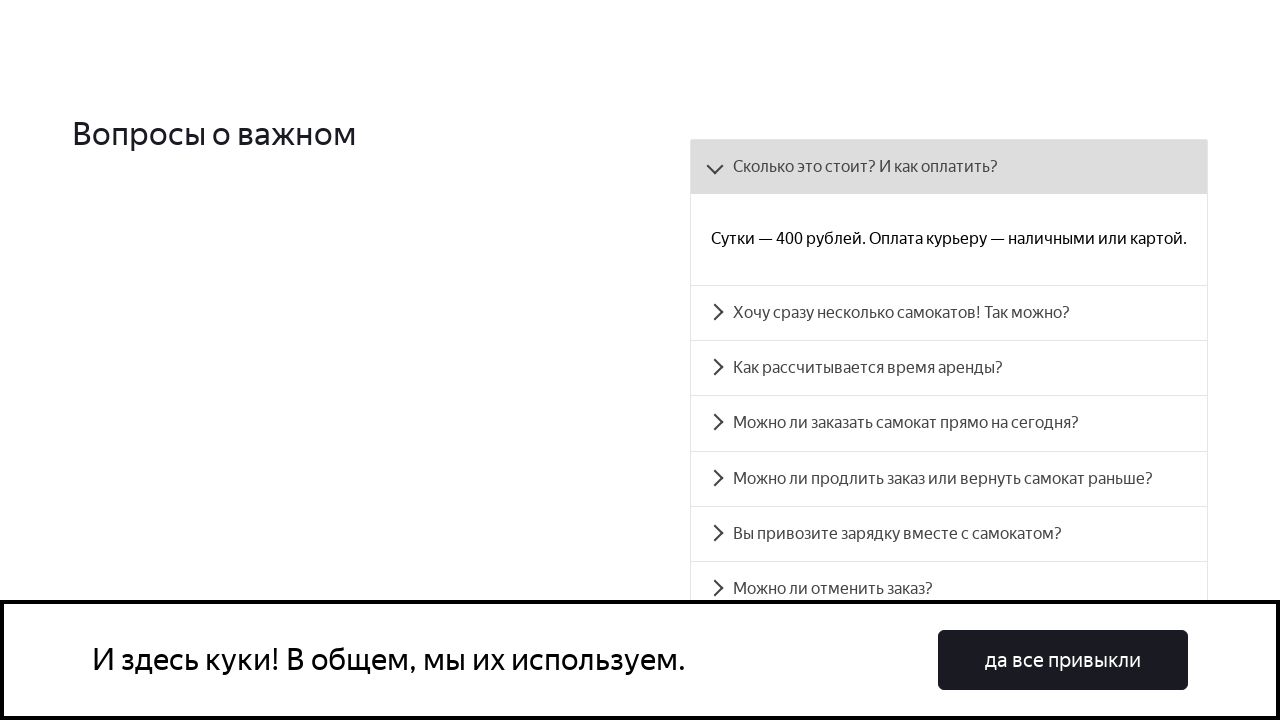

Verified accordion panel 1 text matches expected Russian content
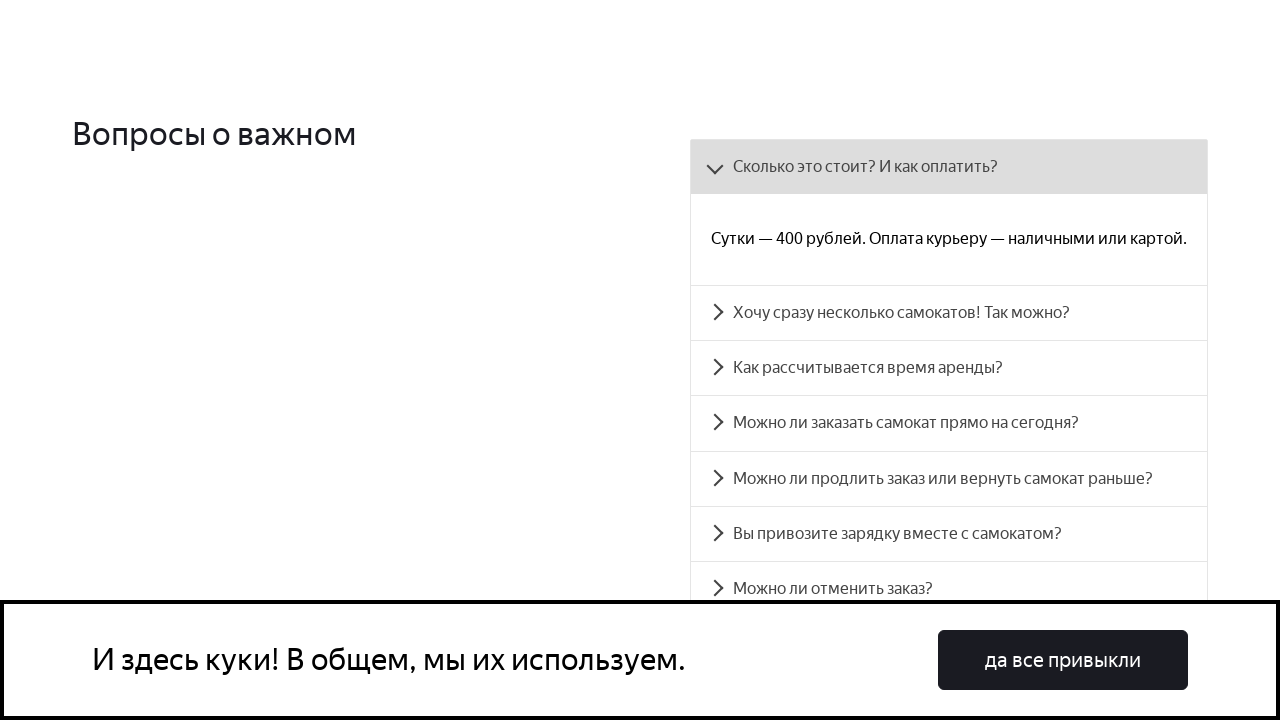

Clicked accordion panel 2 heading to expand at (949, 313) on .accordion__item:nth-child(2) .accordion__heading
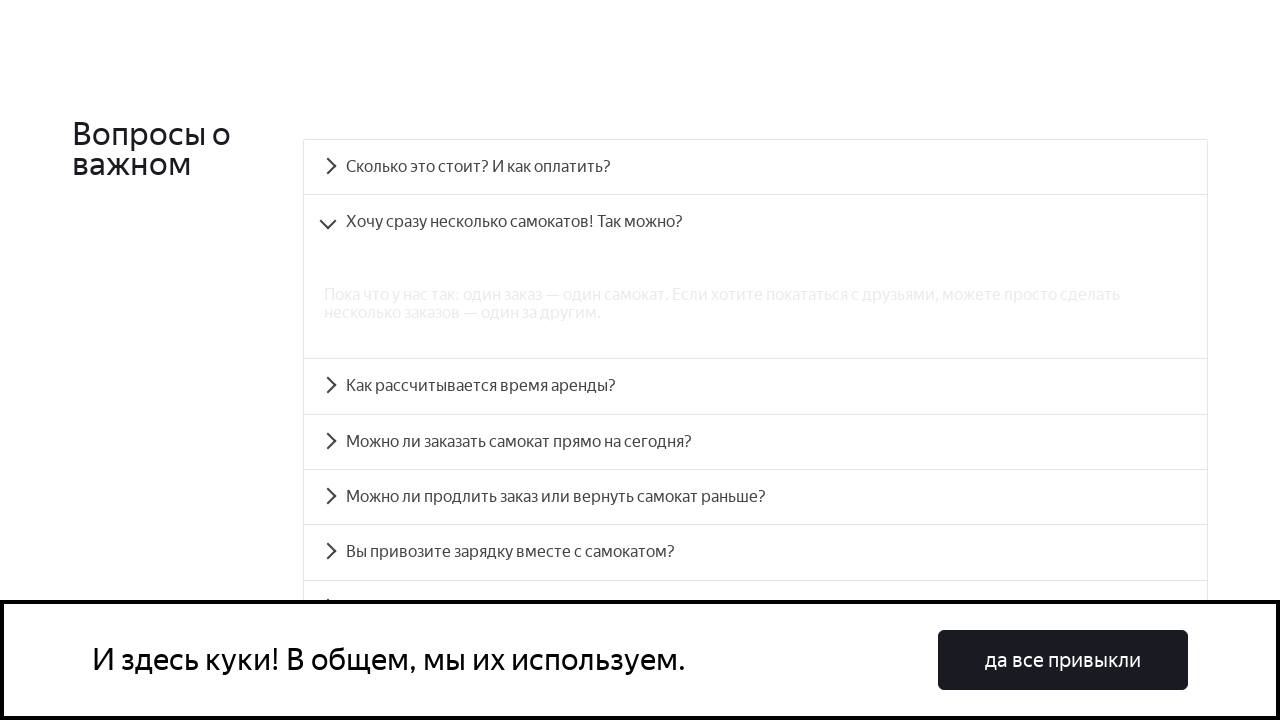

Accordion panel 2 content became visible
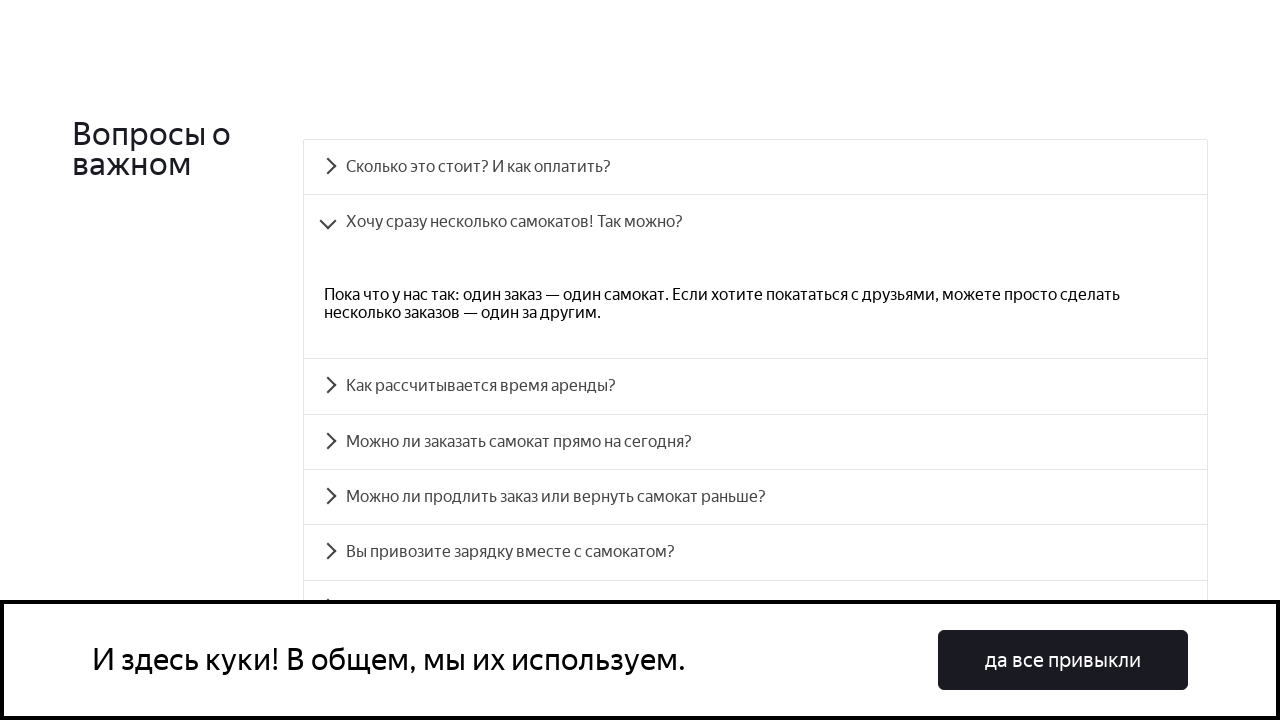

Verified accordion panel 2 text matches expected Russian content
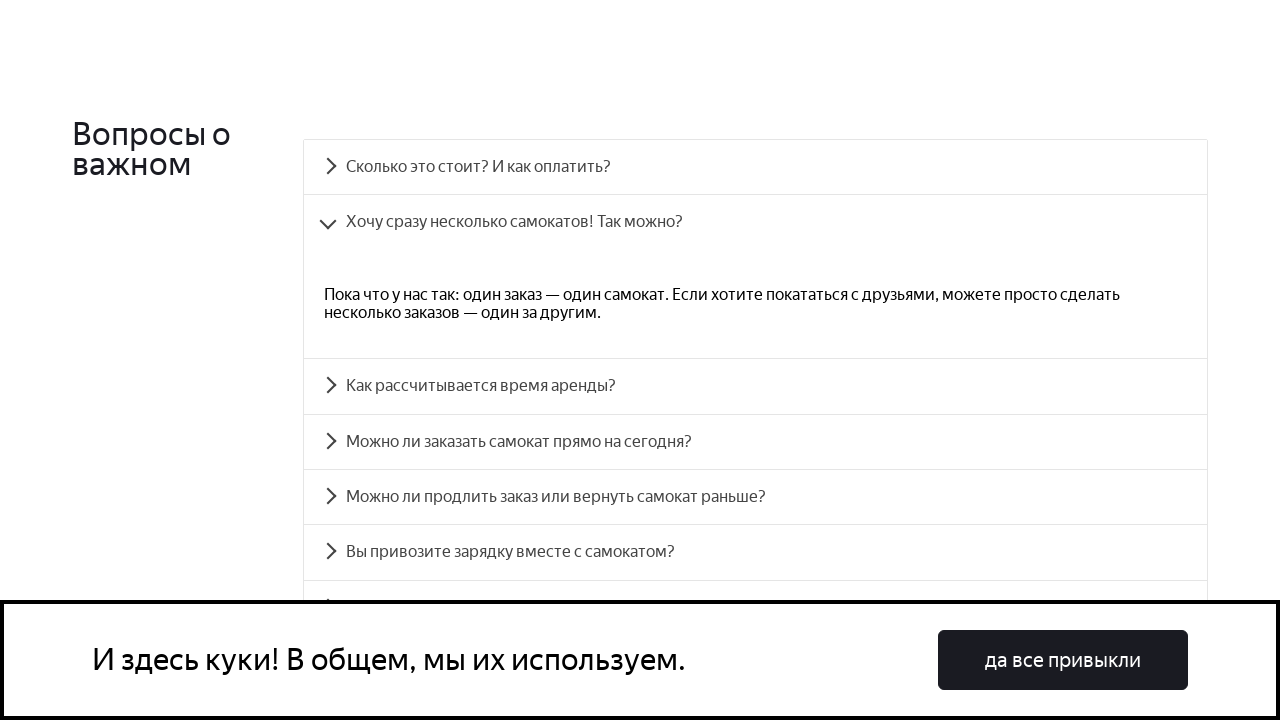

Clicked accordion panel 3 heading to expand at (755, 386) on .accordion__item:nth-child(3) .accordion__heading
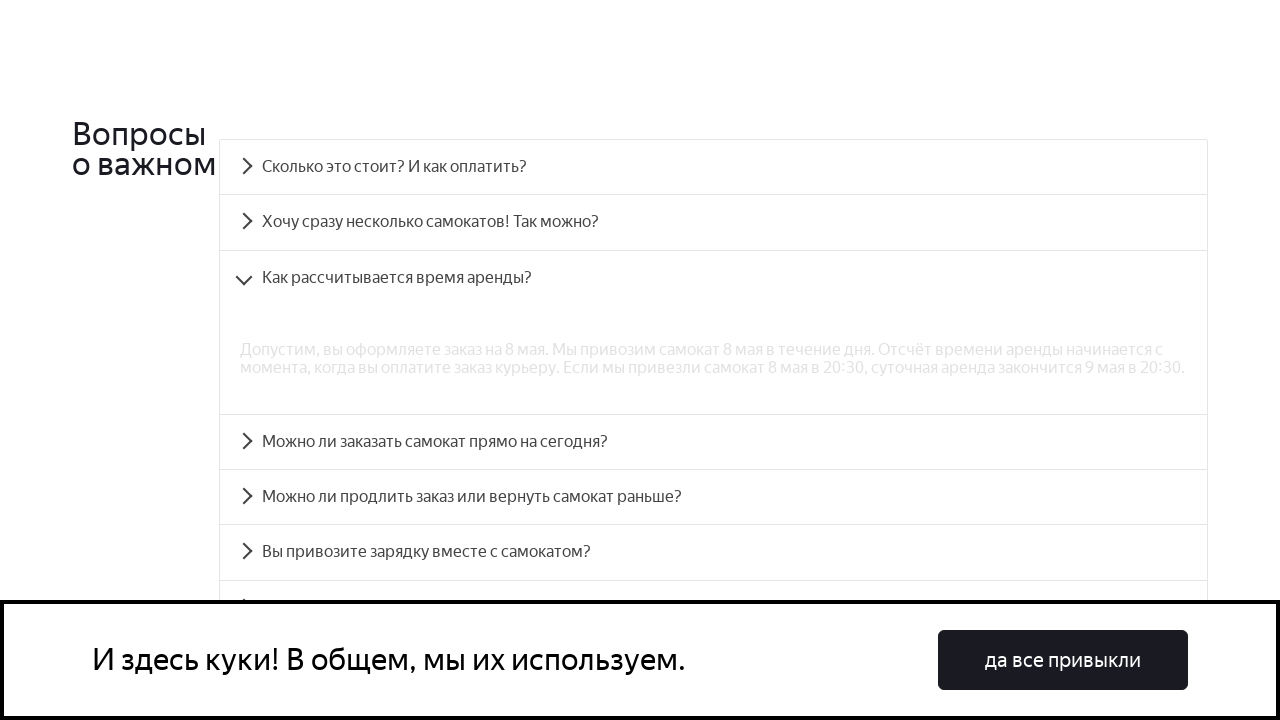

Accordion panel 3 content became visible
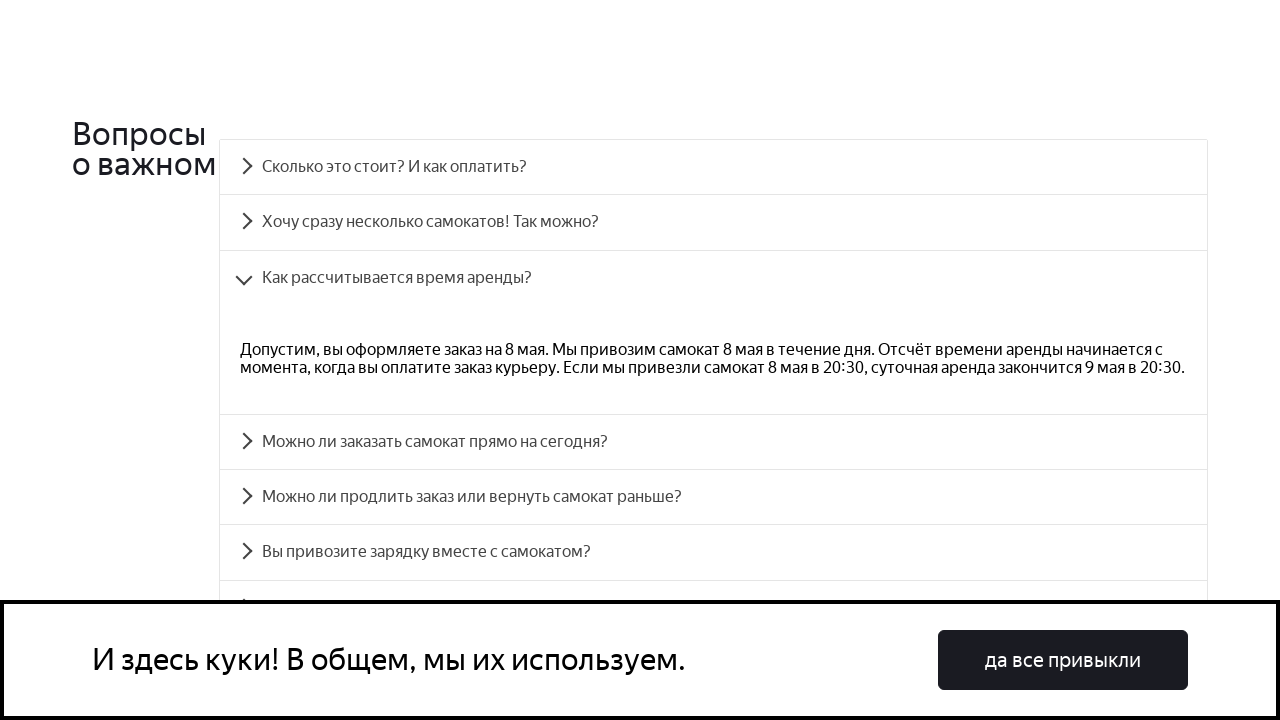

Verified accordion panel 3 text matches expected Russian content
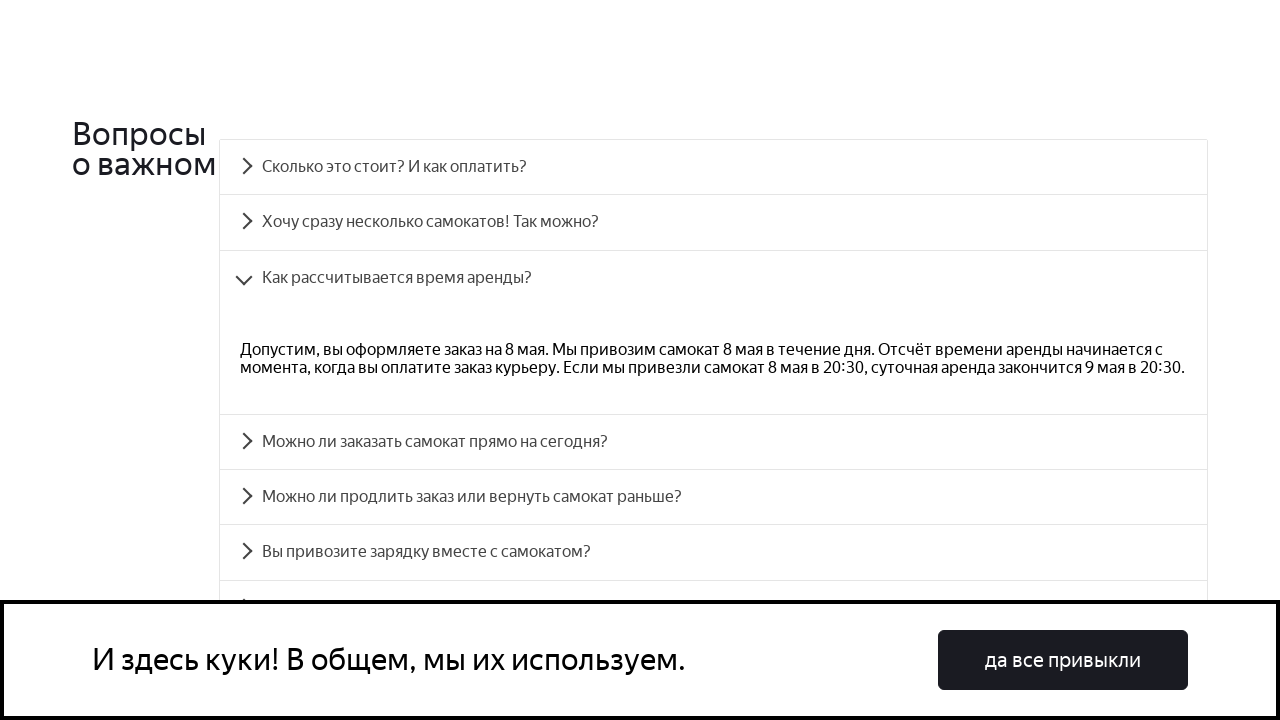

Clicked accordion panel 4 heading to expand at (714, 442) on .accordion__item:nth-child(4) .accordion__heading
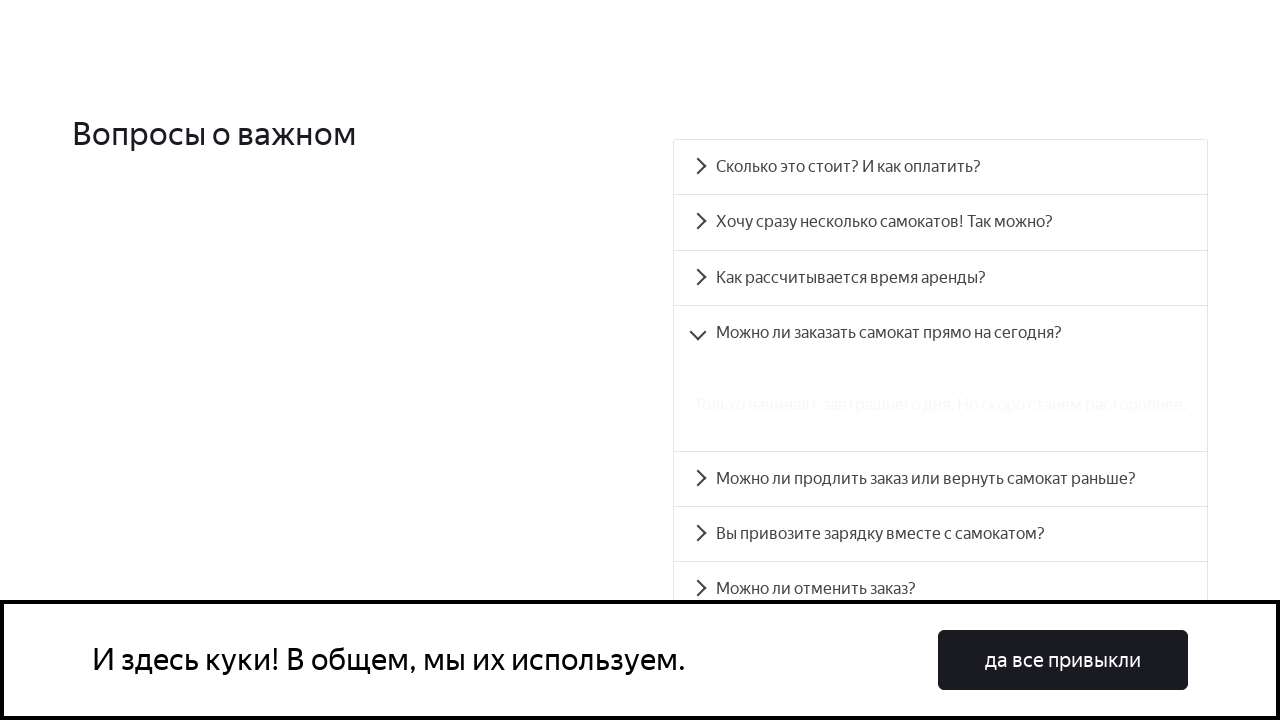

Accordion panel 4 content became visible
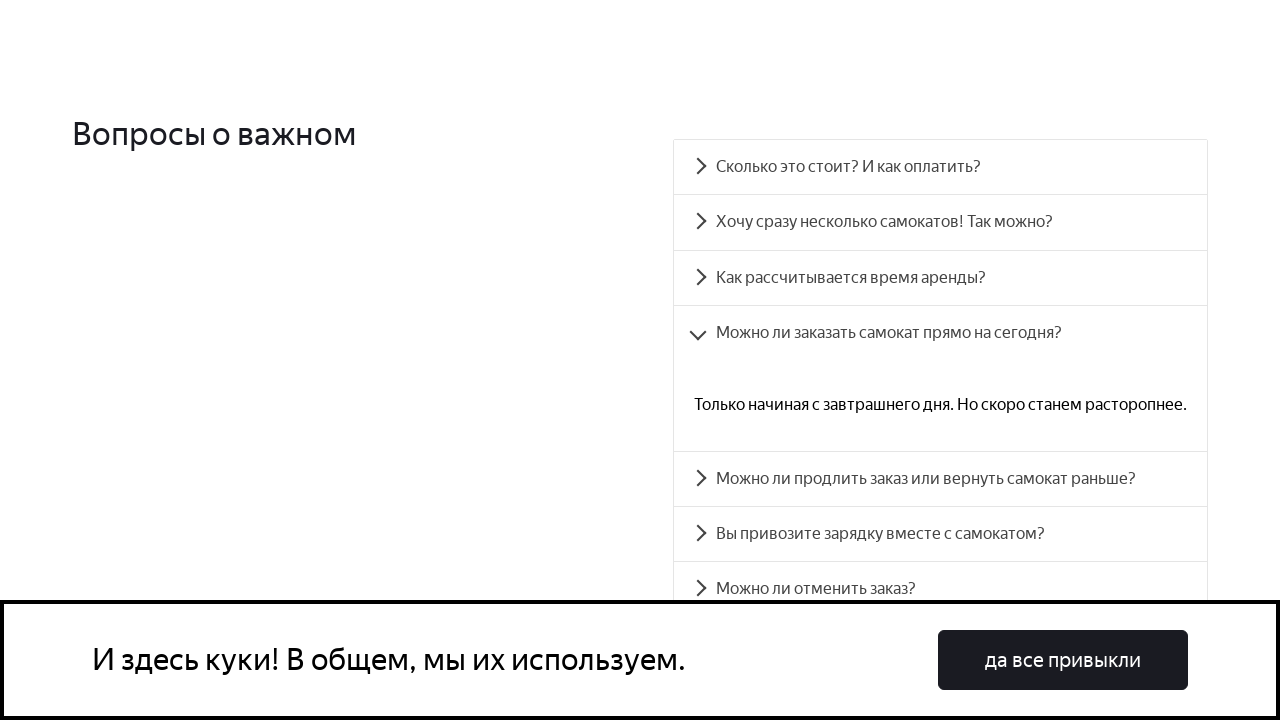

Verified accordion panel 4 text matches expected Russian content
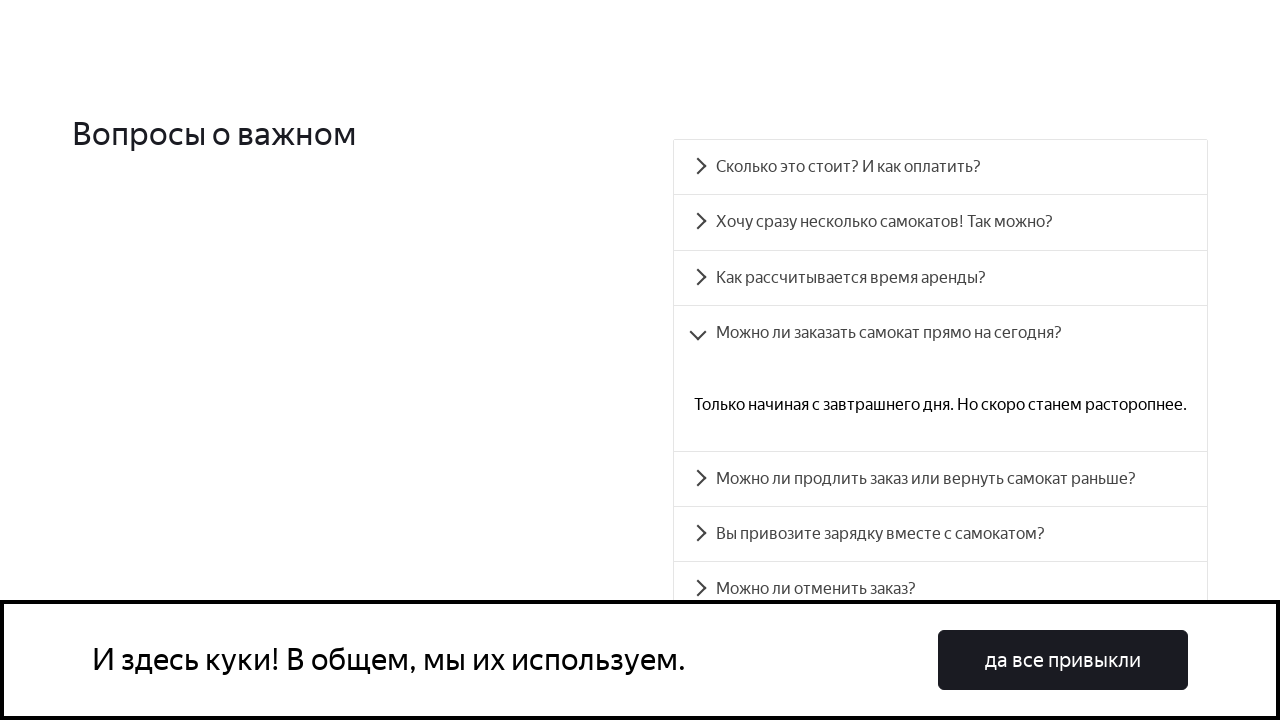

Clicked accordion panel 5 heading to expand at (940, 479) on .accordion__item:nth-child(5) .accordion__heading
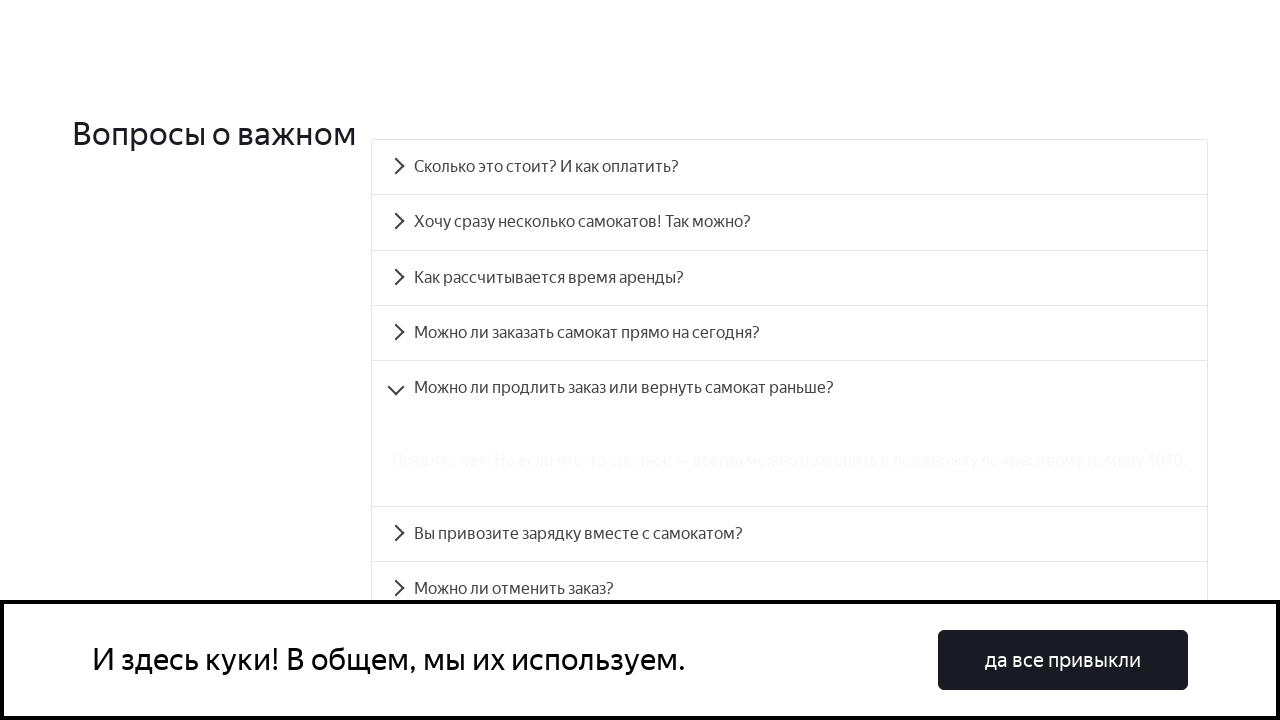

Accordion panel 5 content became visible
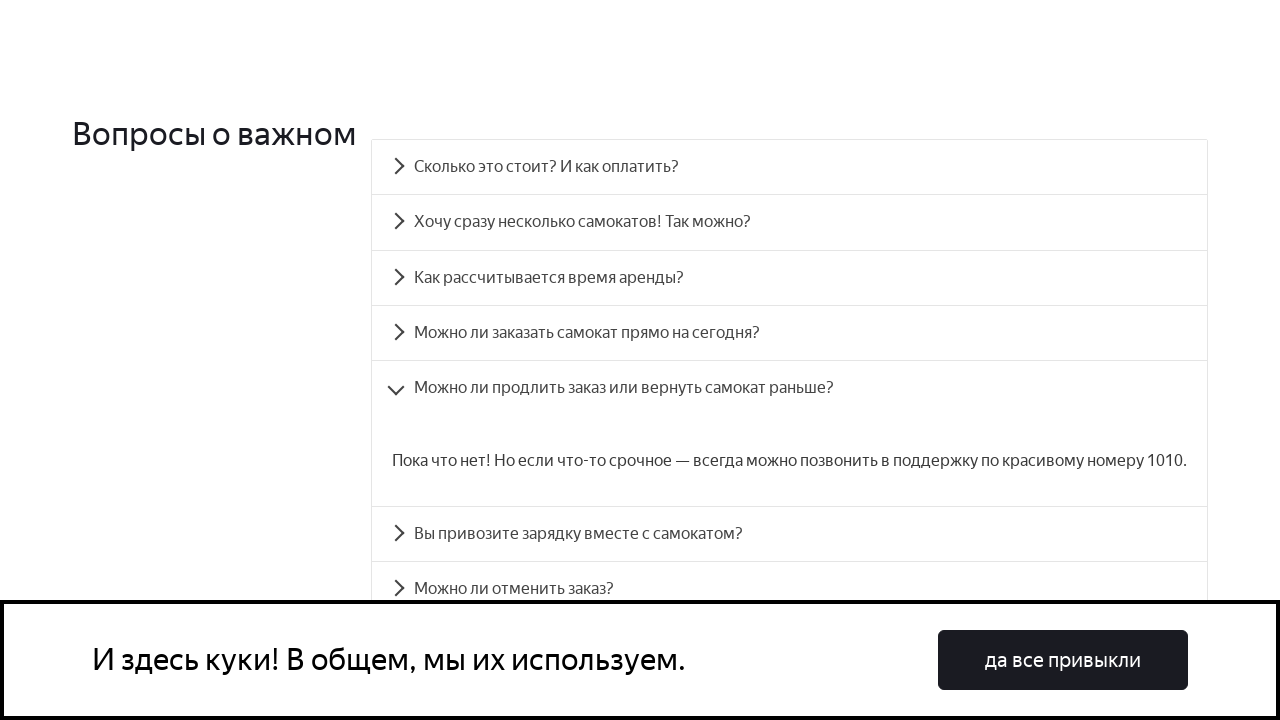

Verified accordion panel 5 text matches expected Russian content
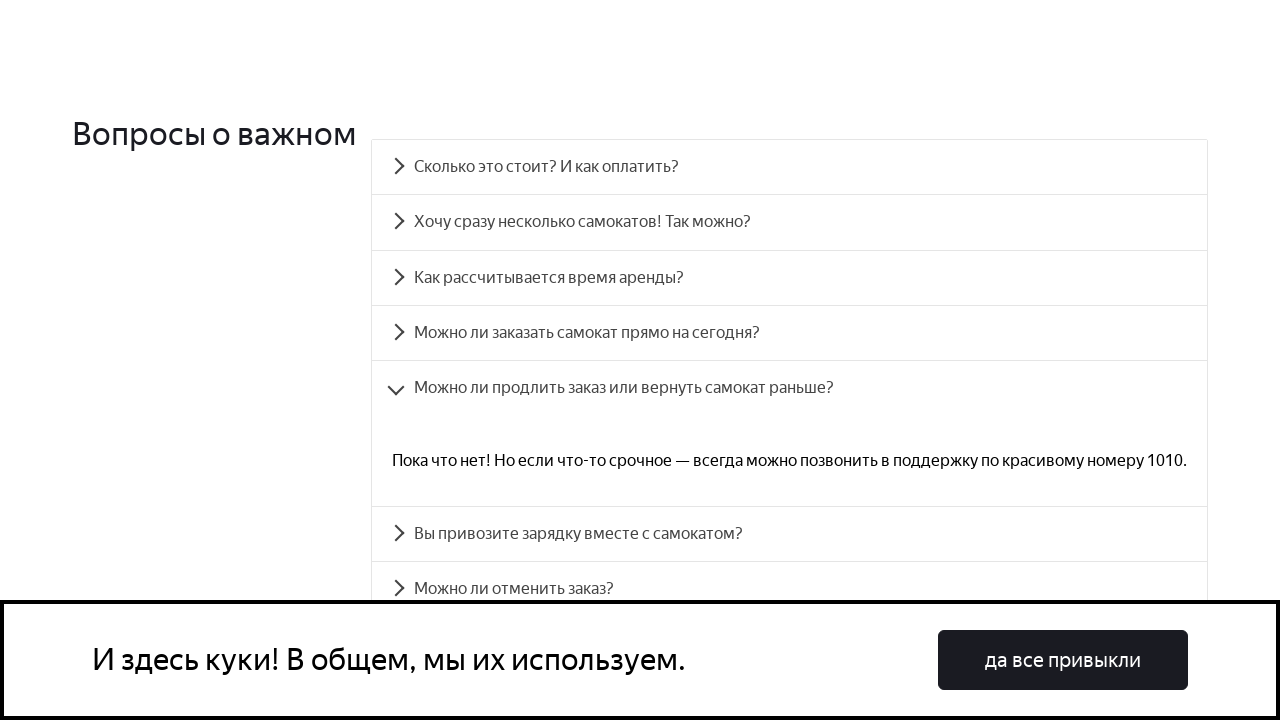

Clicked accordion panel 6 heading to expand at (790, 534) on .accordion__item:nth-child(6) .accordion__heading
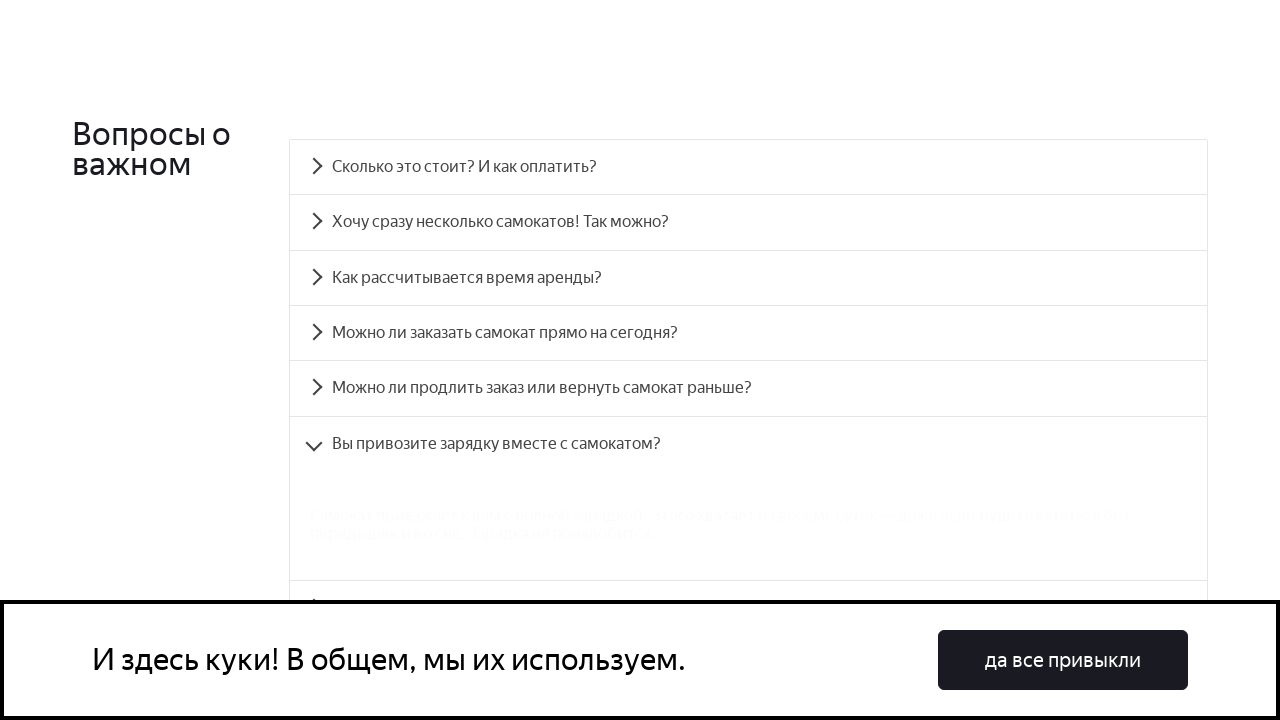

Accordion panel 6 content became visible
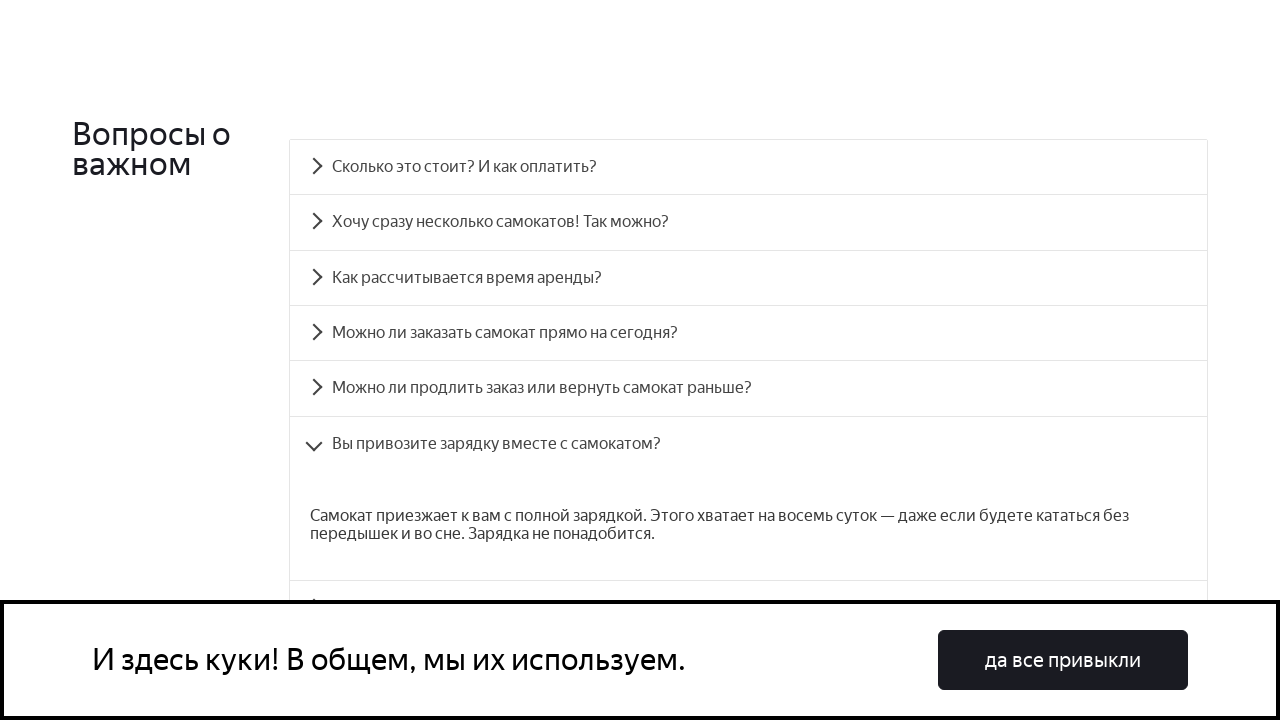

Verified accordion panel 6 text matches expected Russian content
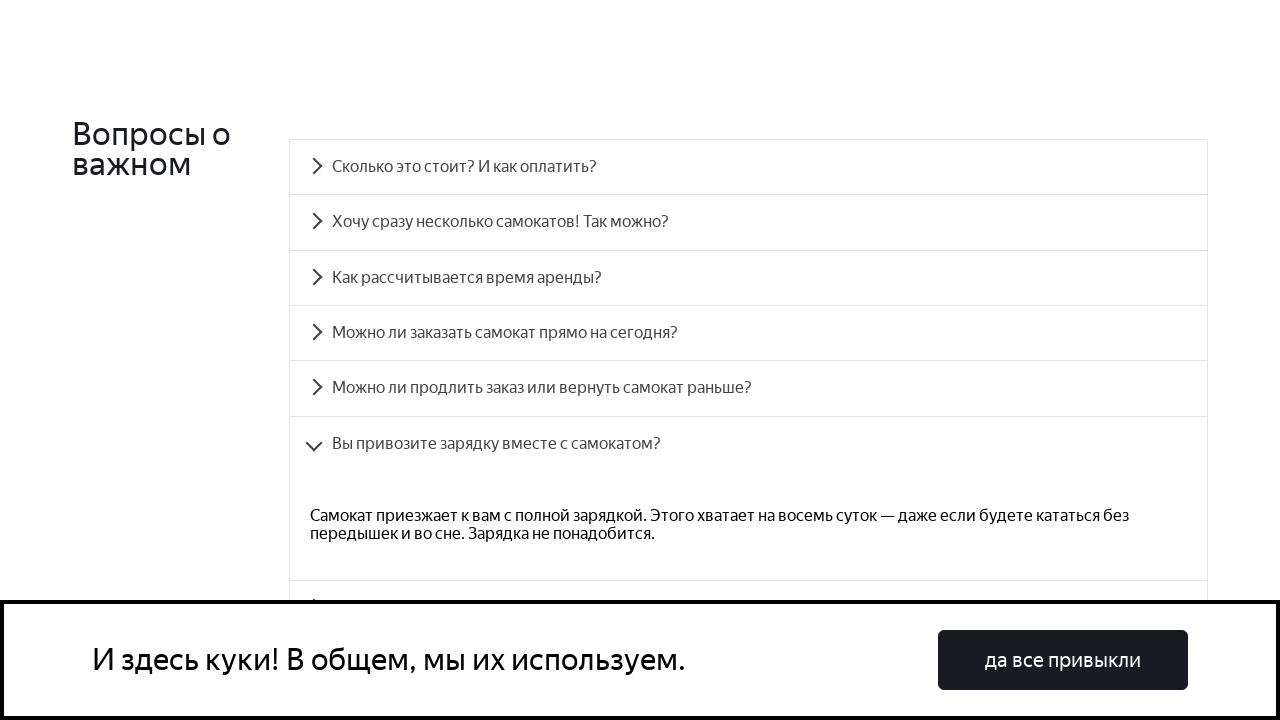

Clicked accordion panel 7 heading to expand at (748, 436) on .accordion__item:nth-child(7) .accordion__heading
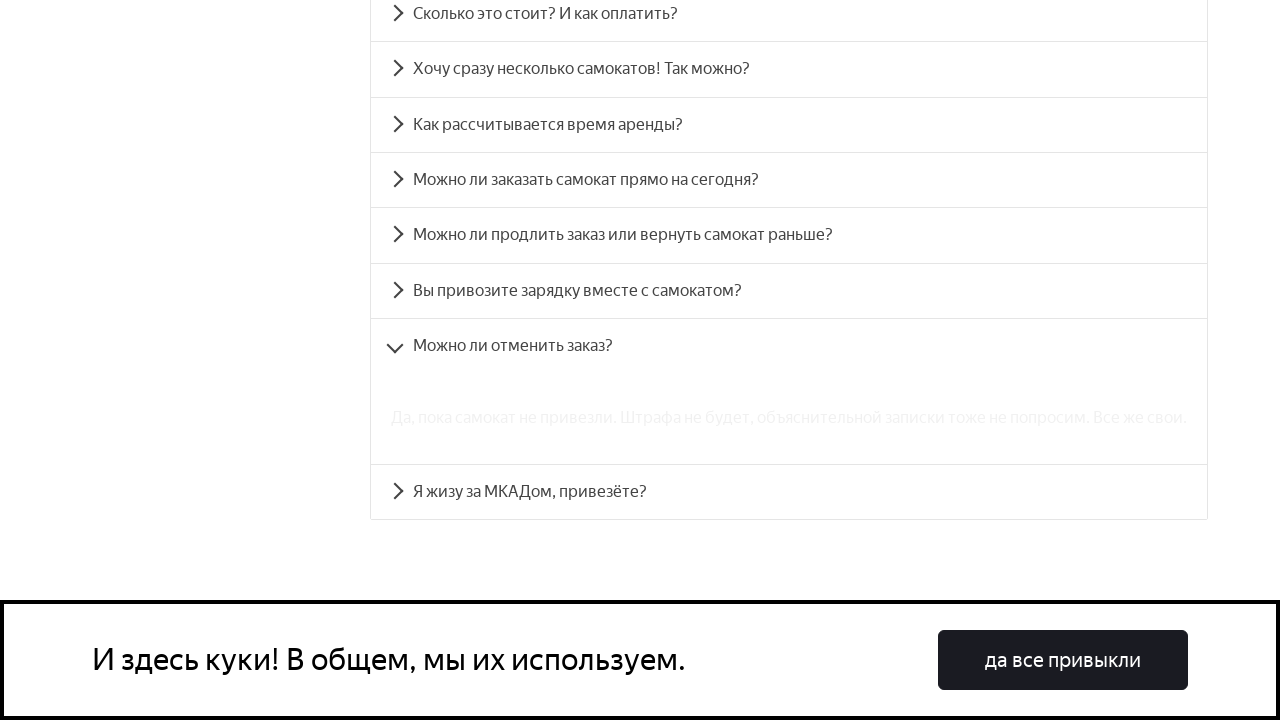

Accordion panel 7 content became visible
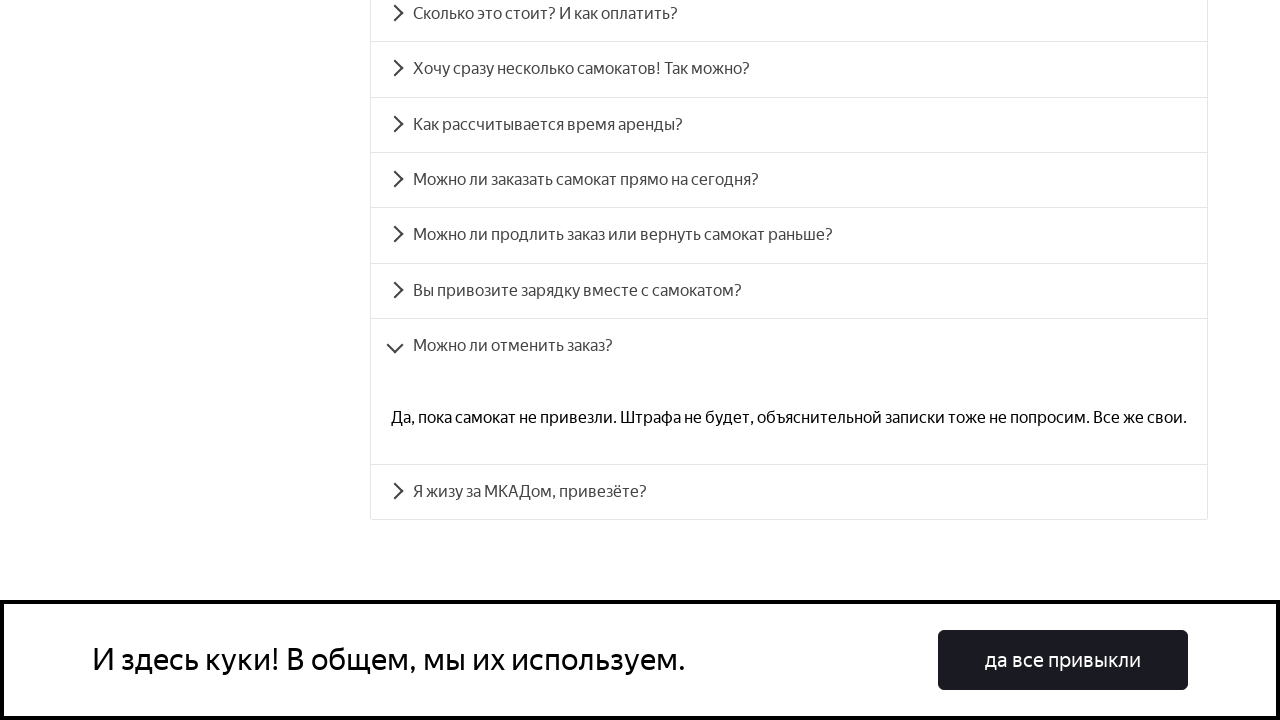

Verified accordion panel 7 text matches expected Russian content
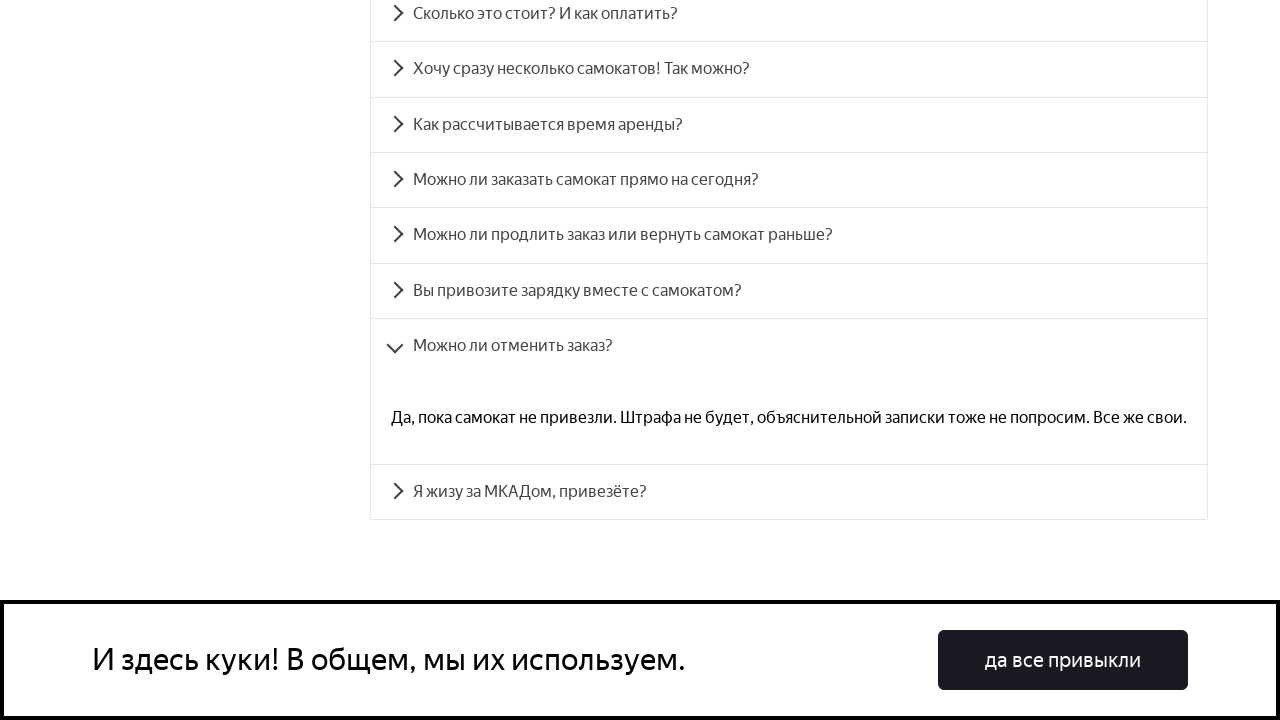

Clicked accordion panel 8 heading to expand at (789, 492) on .accordion__item:nth-child(8) .accordion__heading
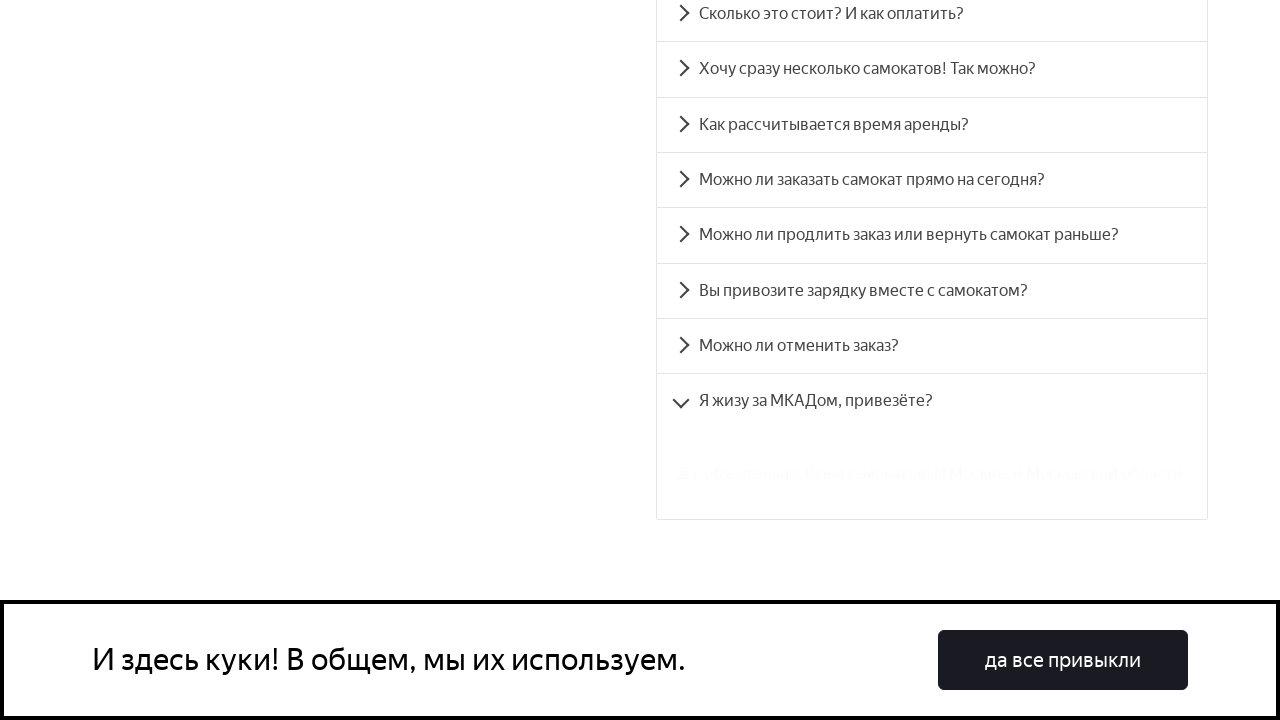

Accordion panel 8 content became visible
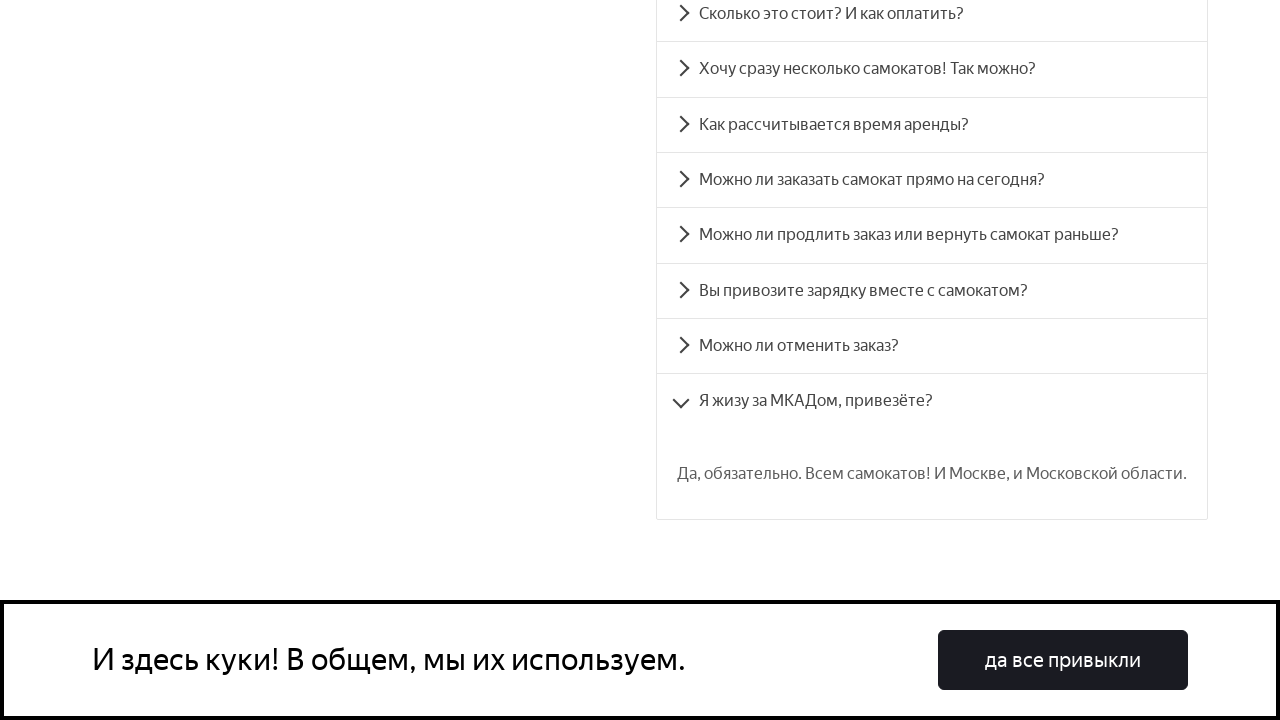

Verified accordion panel 8 text matches expected Russian content
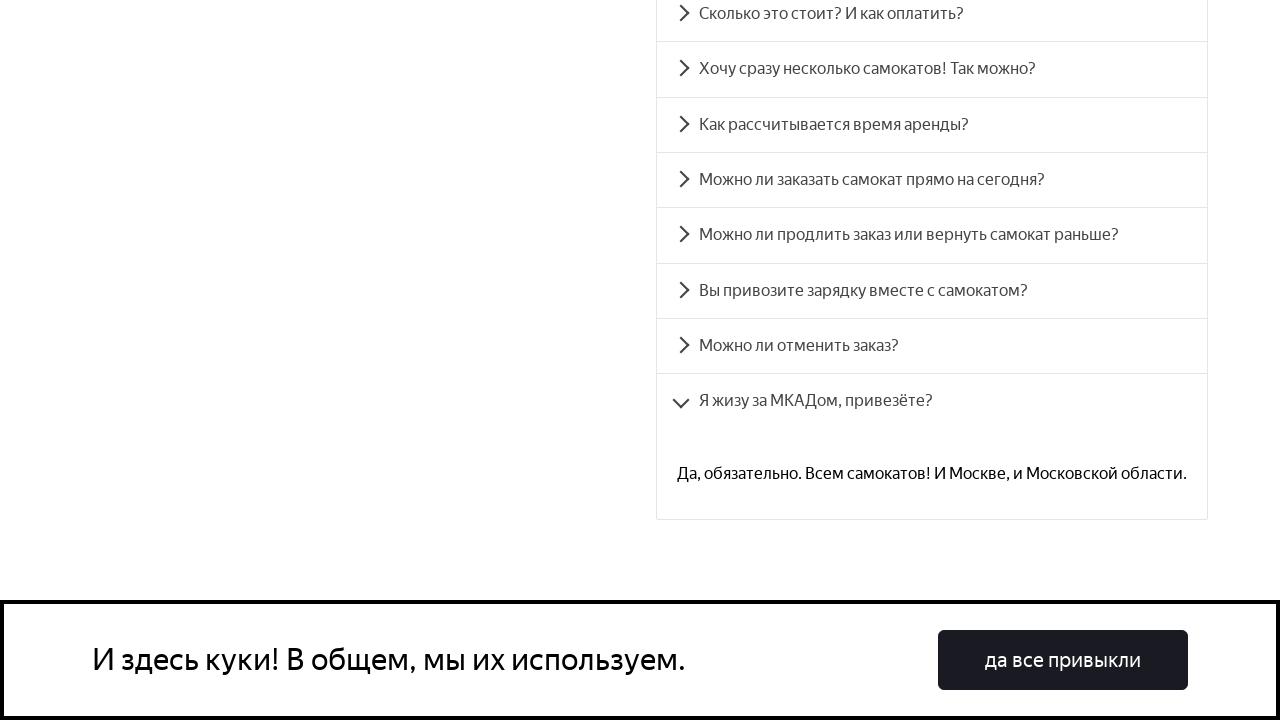

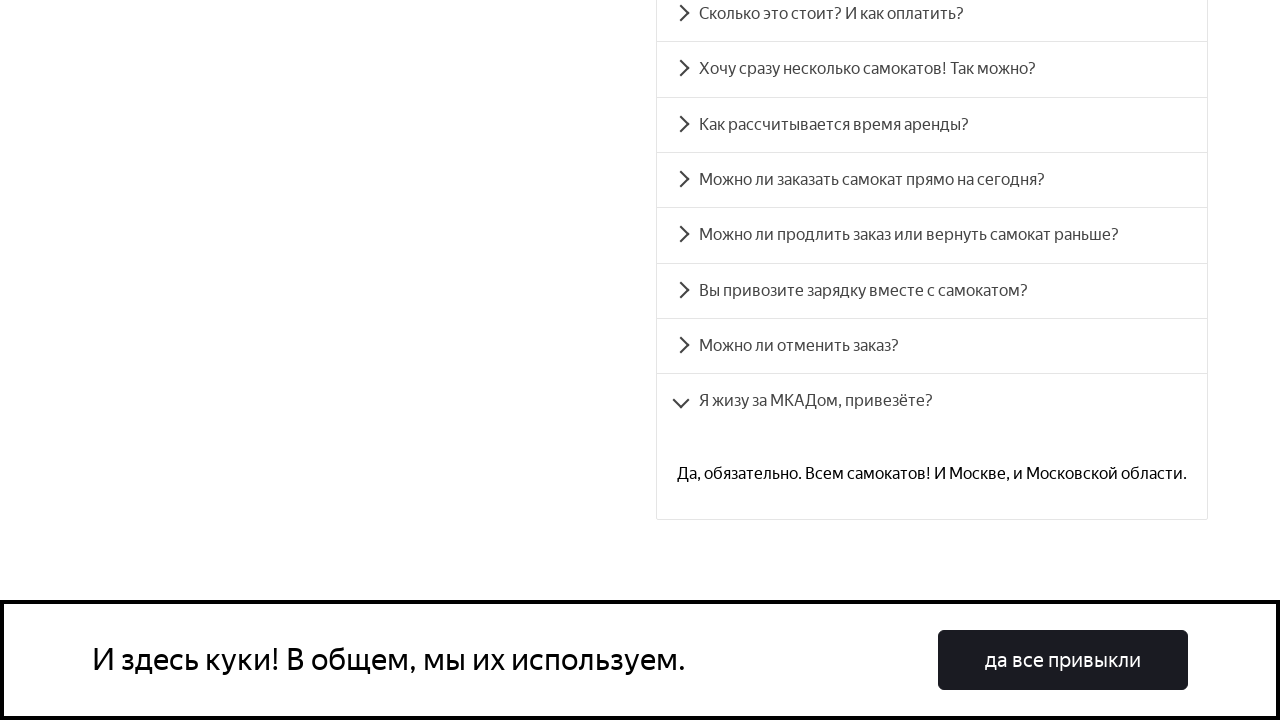